Tests alert handling functionality by clicking a button that triggers an alert and accepting it

Starting URL: https://formy-project.herokuapp.com/switch-window

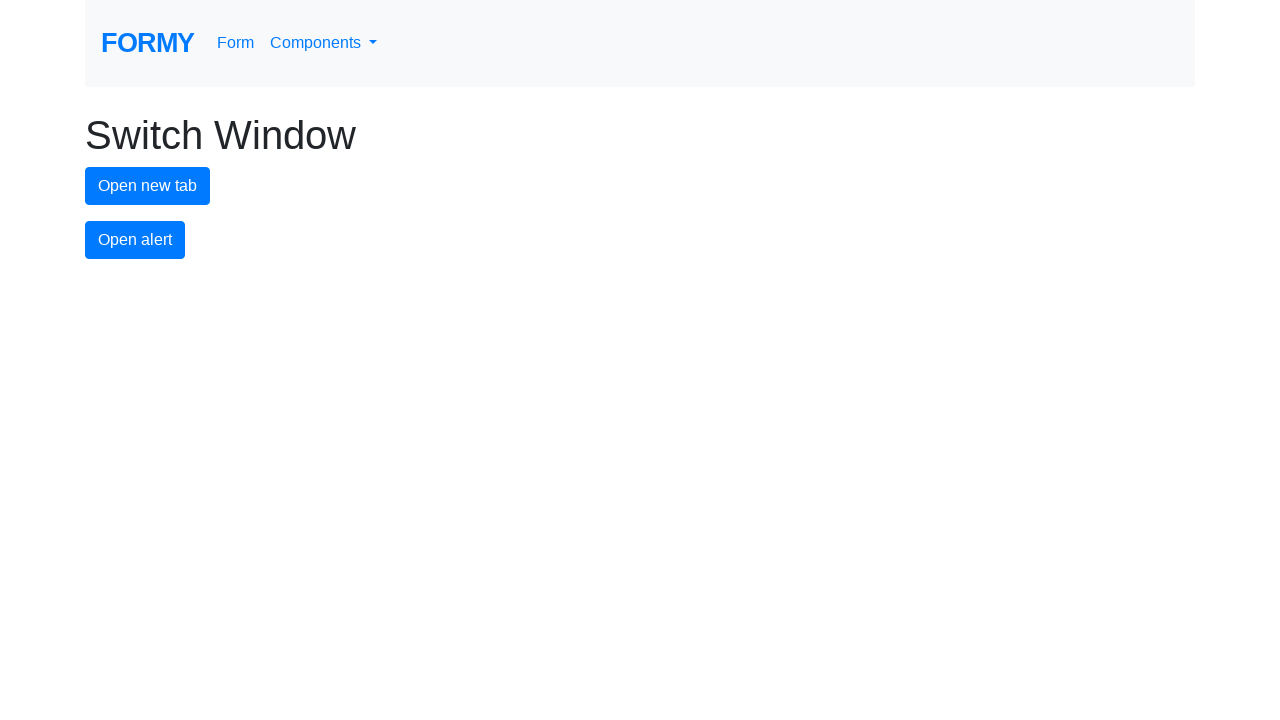

Clicked alert button to trigger the alert dialog at (135, 240) on #alert-button
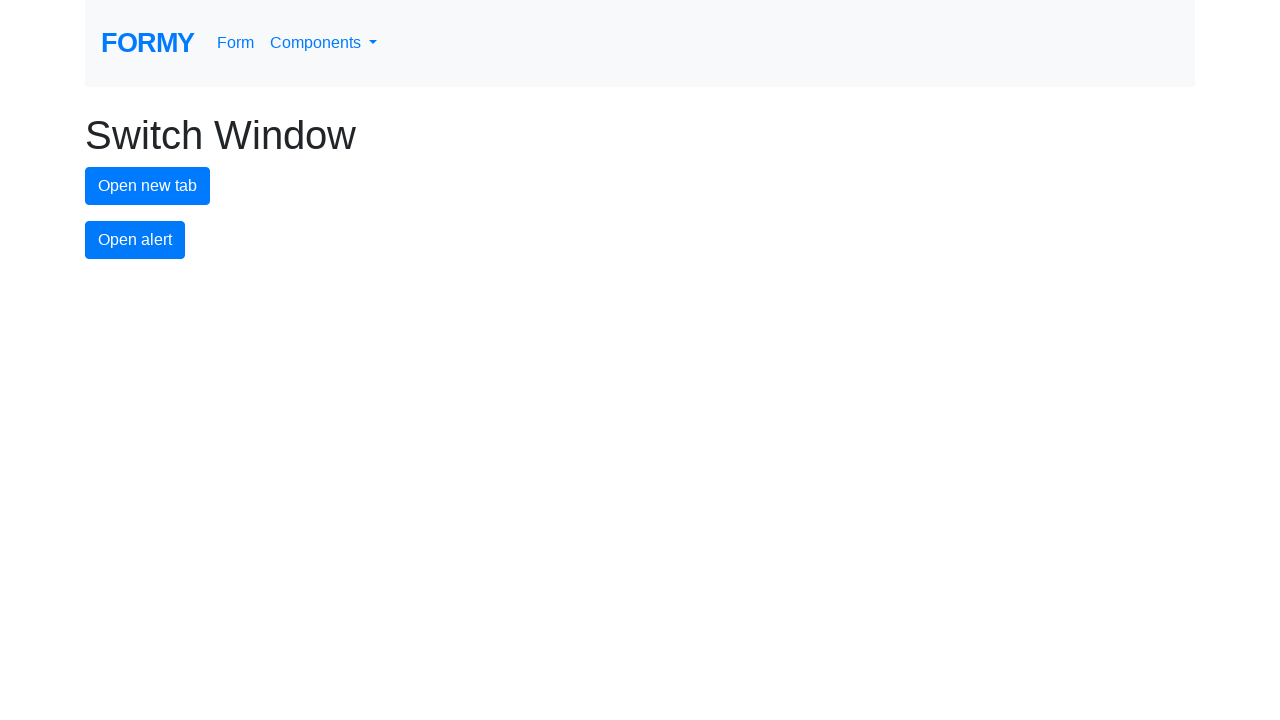

Set up dialog handler to accept alert
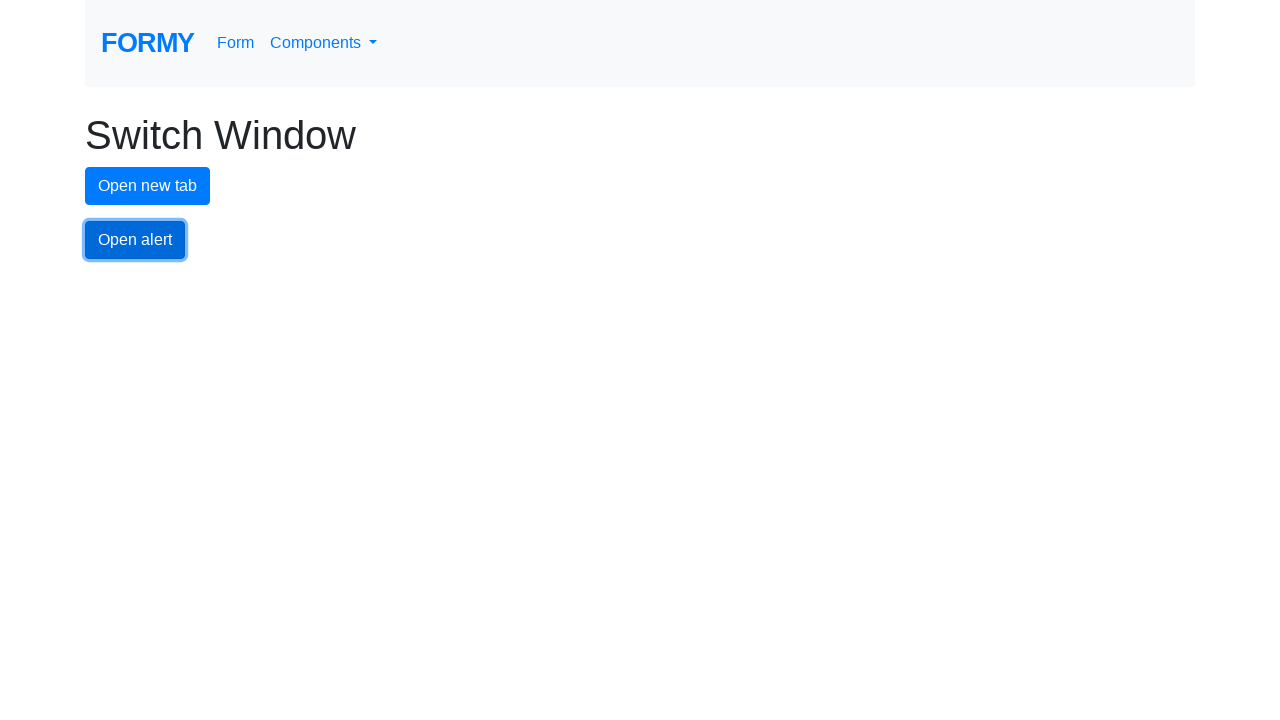

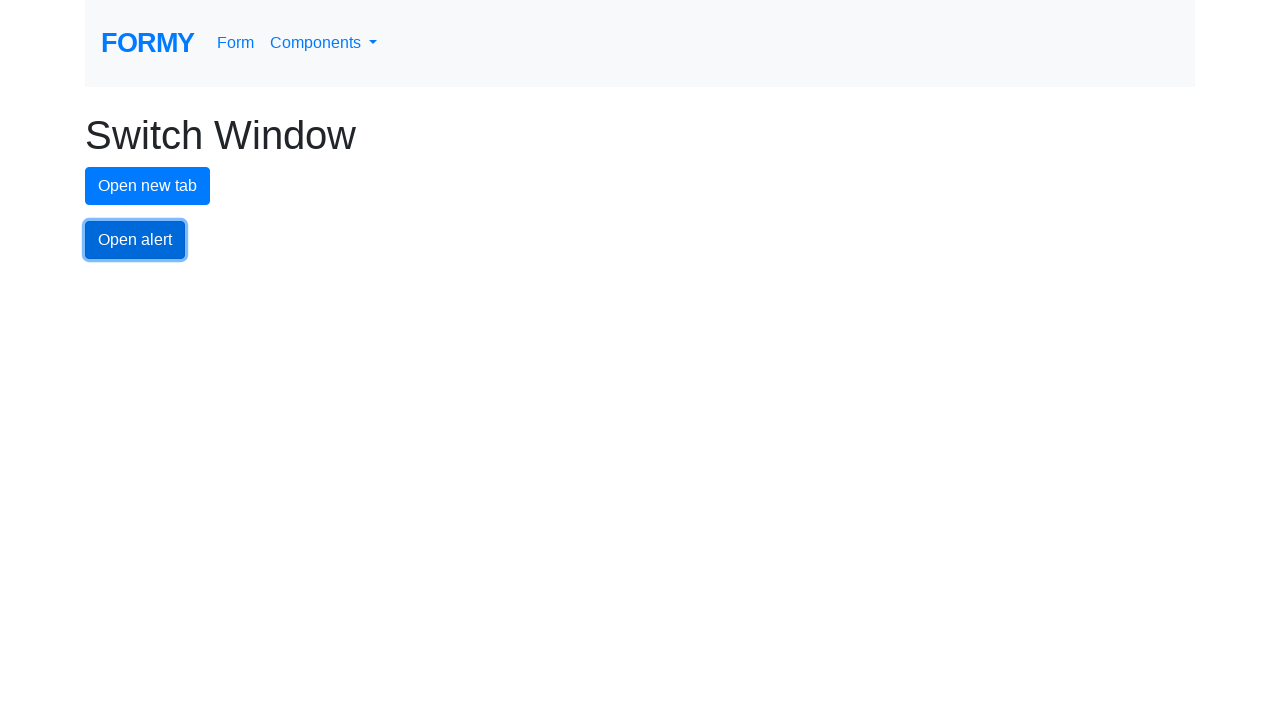